Tests checking and unchecking the toggle all checkbox to mark/unmark all items

Starting URL: https://demo.playwright.dev/todomvc

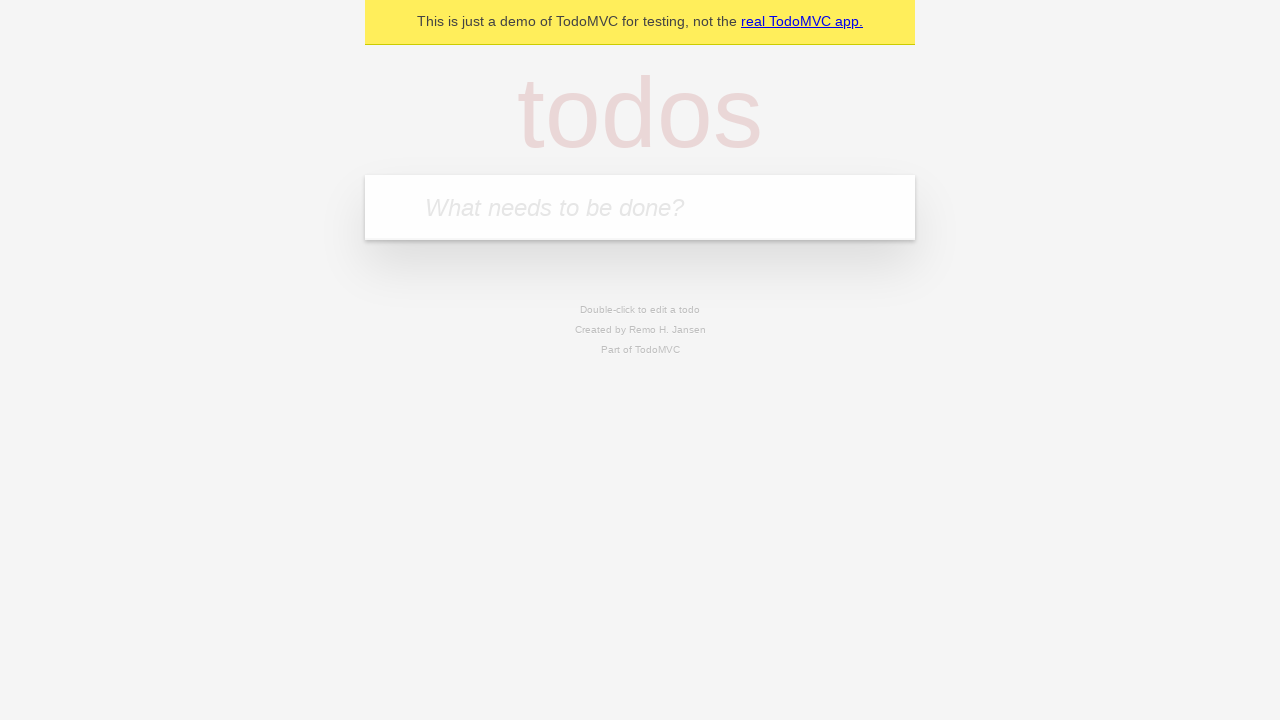

Filled todo input with 'buy some cheese' on internal:attr=[placeholder="What needs to be done?"i]
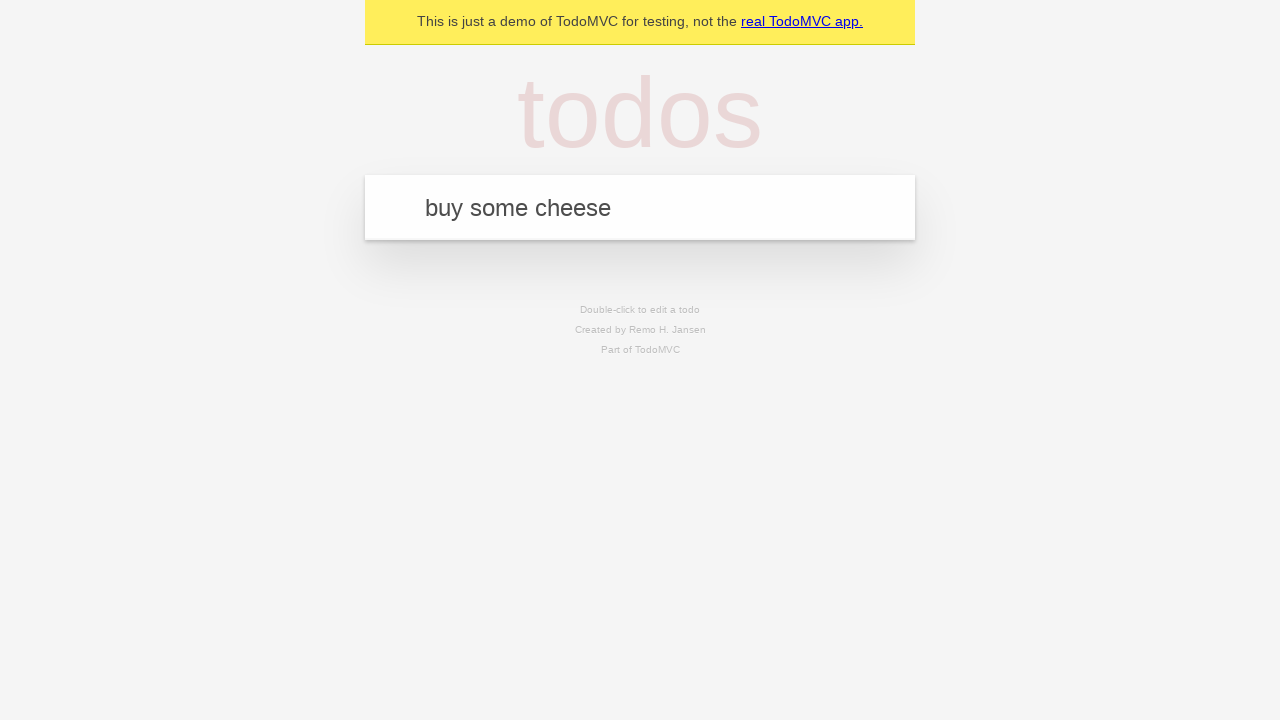

Pressed Enter to create first todo item on internal:attr=[placeholder="What needs to be done?"i]
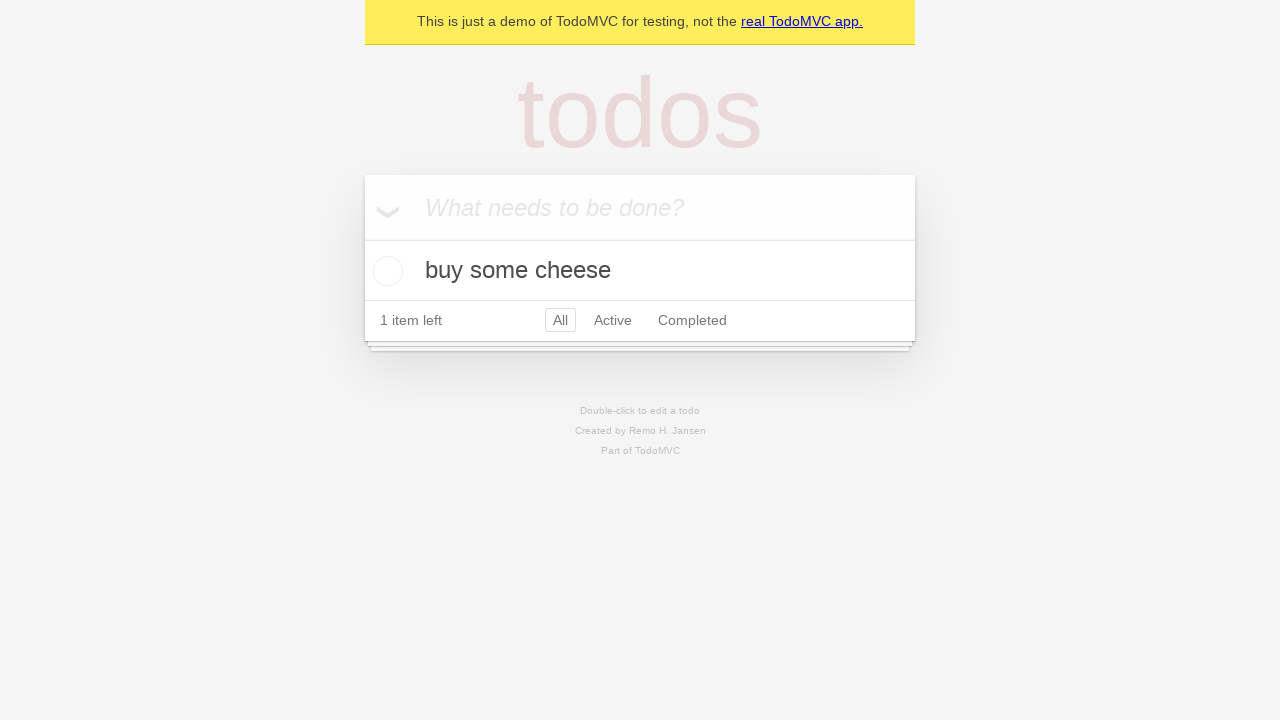

Filled todo input with 'feed the cat' on internal:attr=[placeholder="What needs to be done?"i]
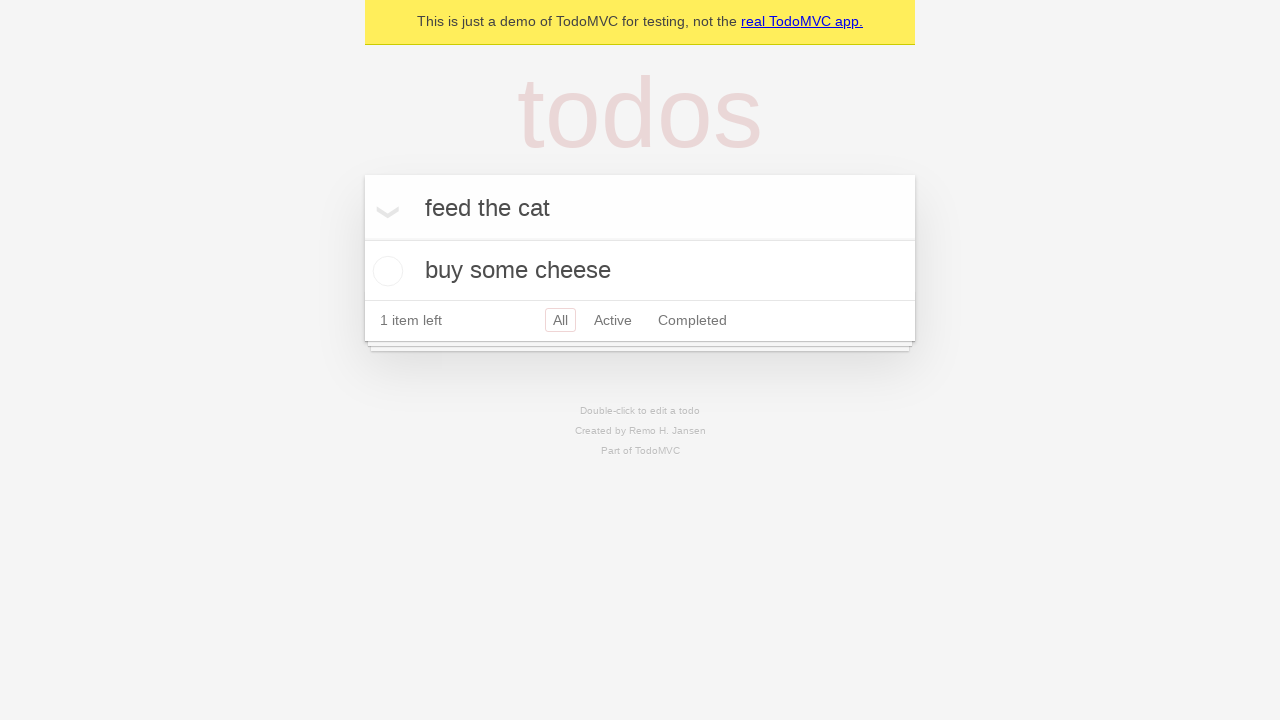

Pressed Enter to create second todo item on internal:attr=[placeholder="What needs to be done?"i]
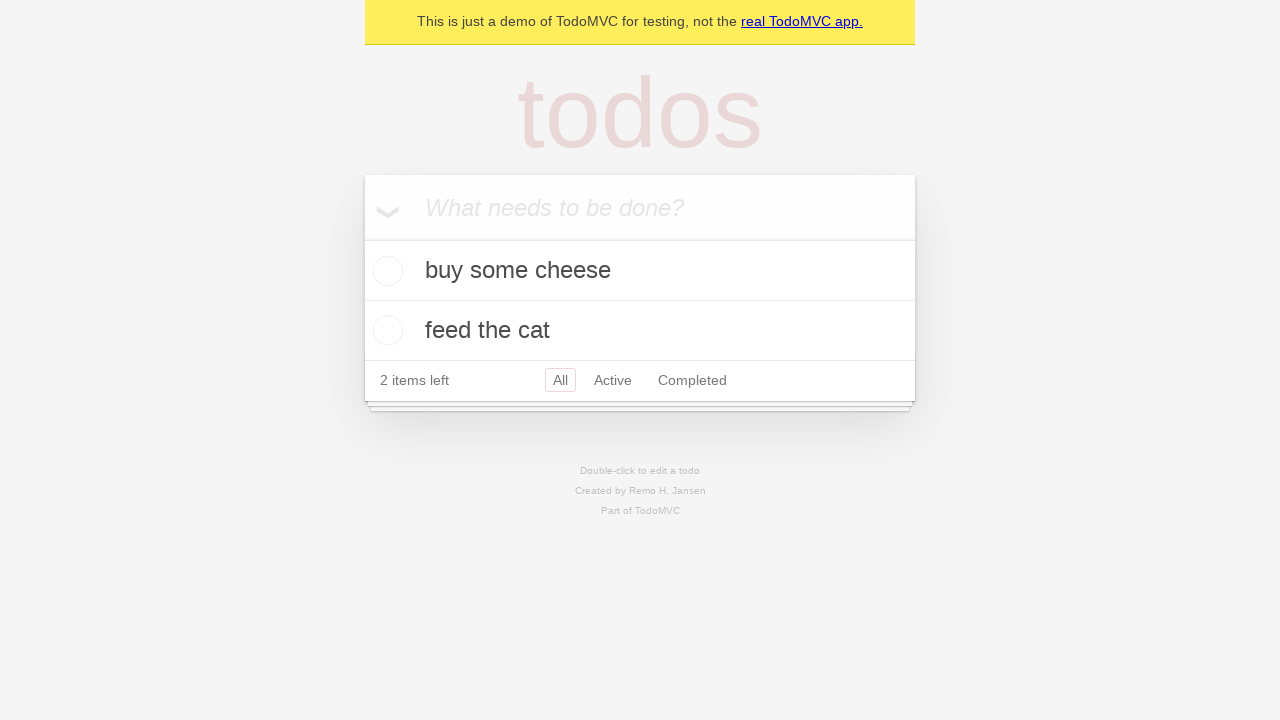

Filled todo input with 'book a doctors appointment' on internal:attr=[placeholder="What needs to be done?"i]
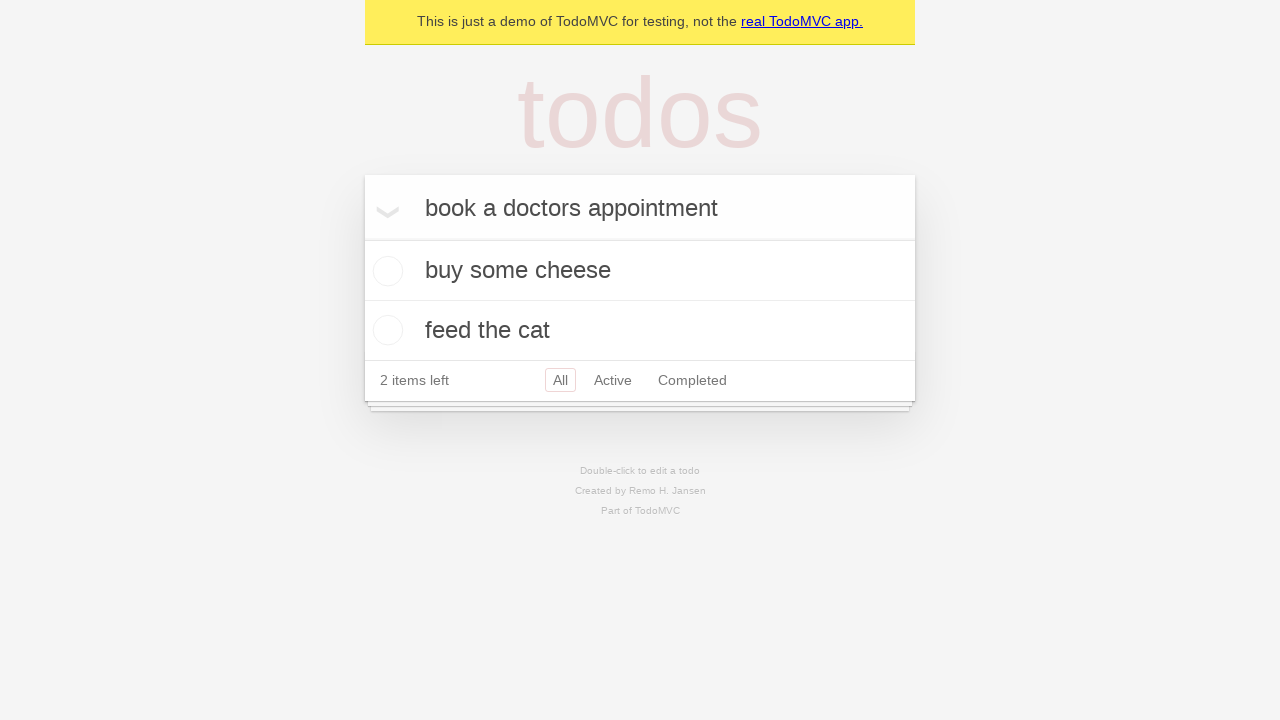

Pressed Enter to create third todo item on internal:attr=[placeholder="What needs to be done?"i]
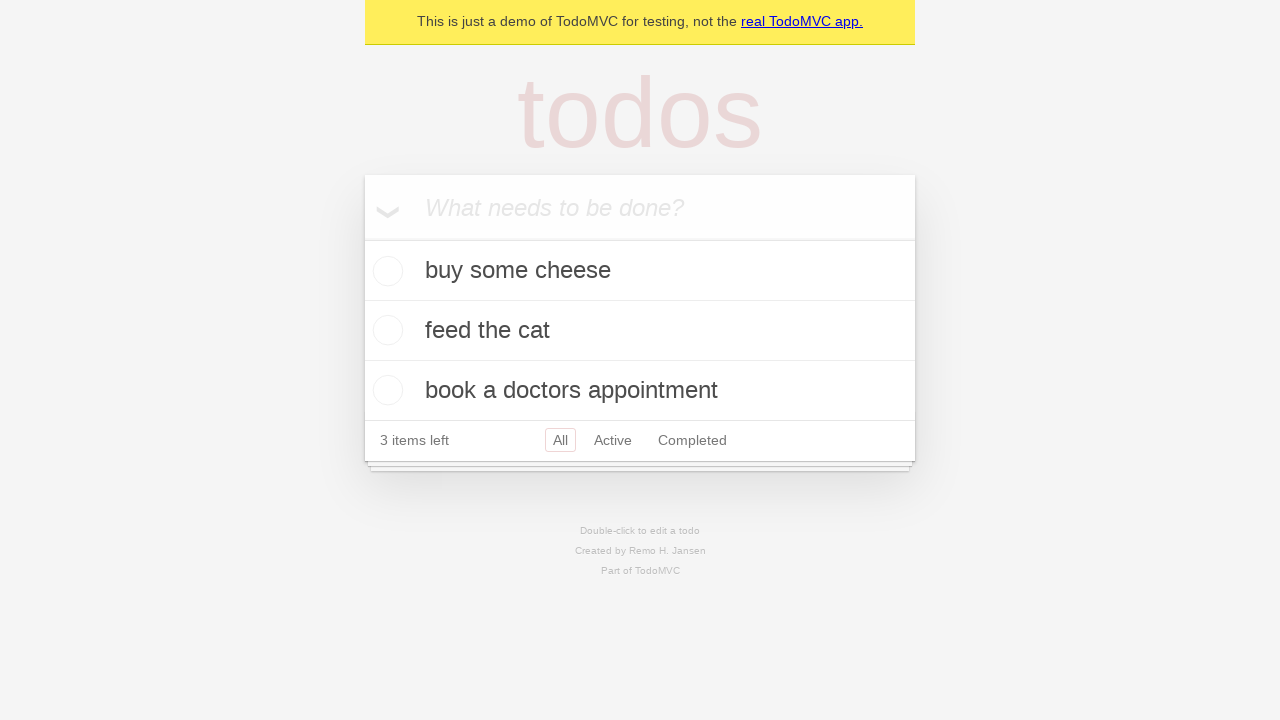

Checked toggle all checkbox to mark all items as complete at (362, 238) on internal:label="Mark all as complete"i
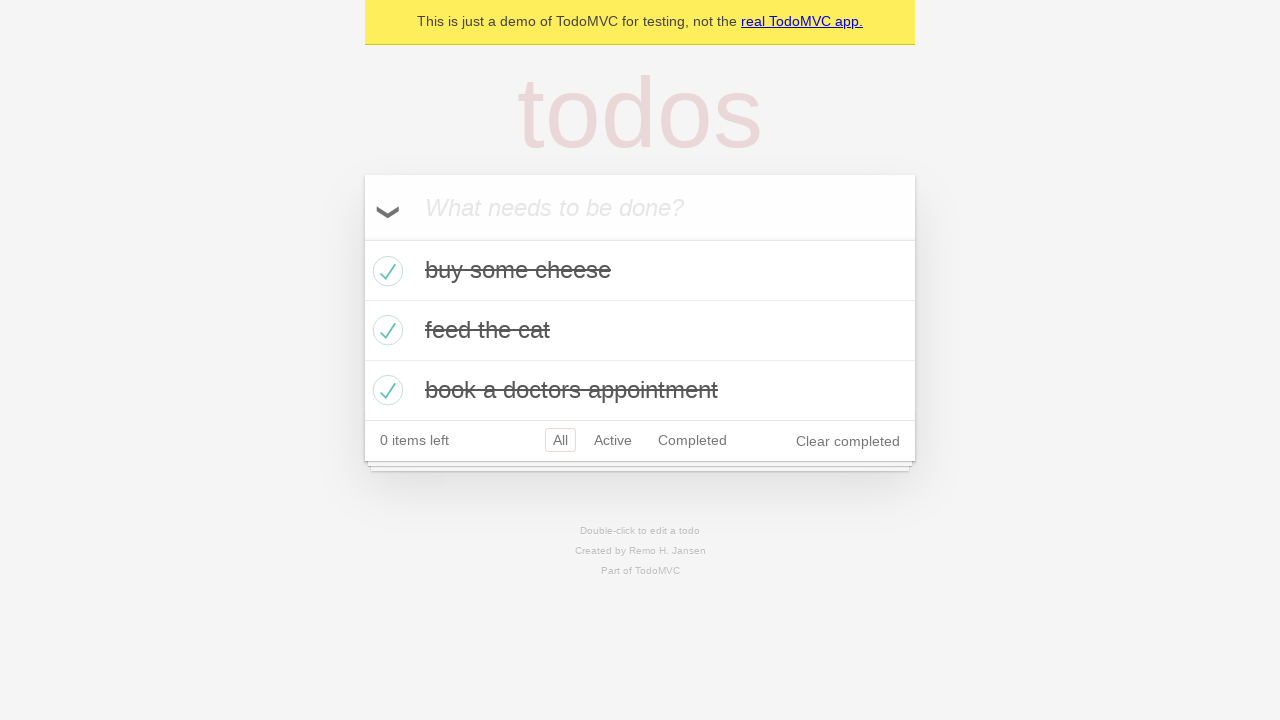

Unchecked toggle all checkbox to clear complete state of all items at (362, 238) on internal:label="Mark all as complete"i
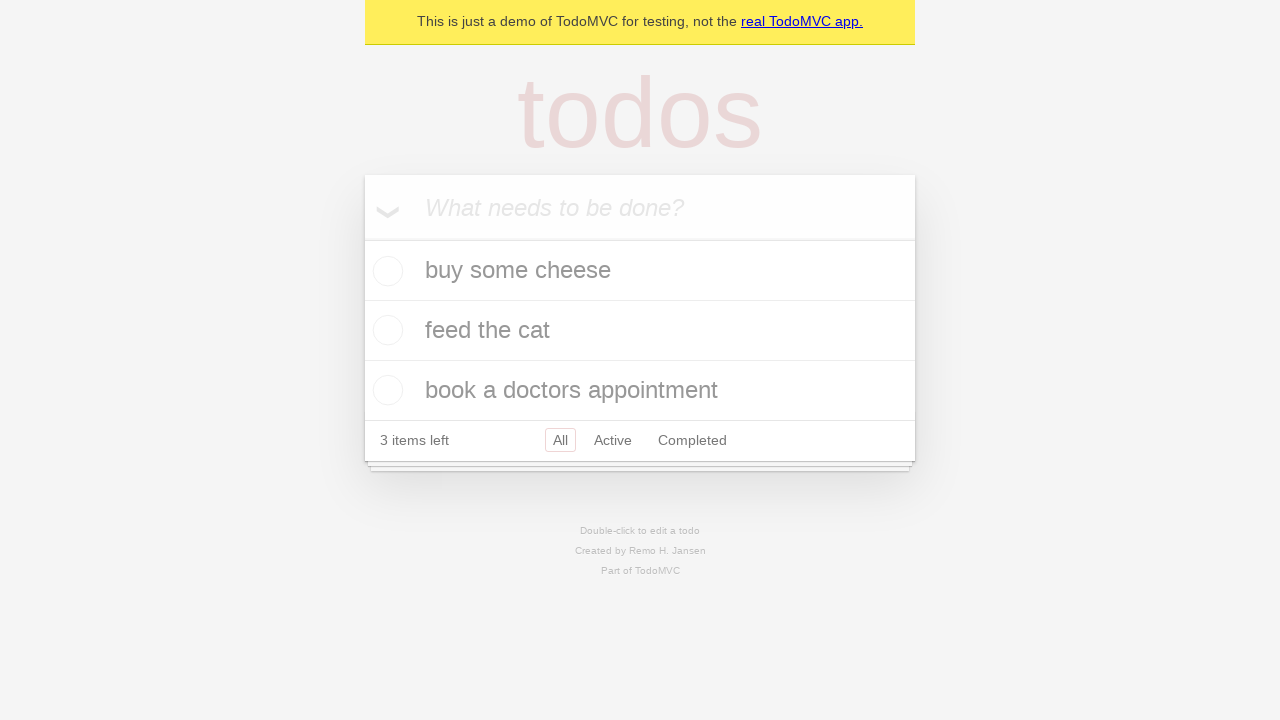

Waited for todo items to be visible in uncompleted state
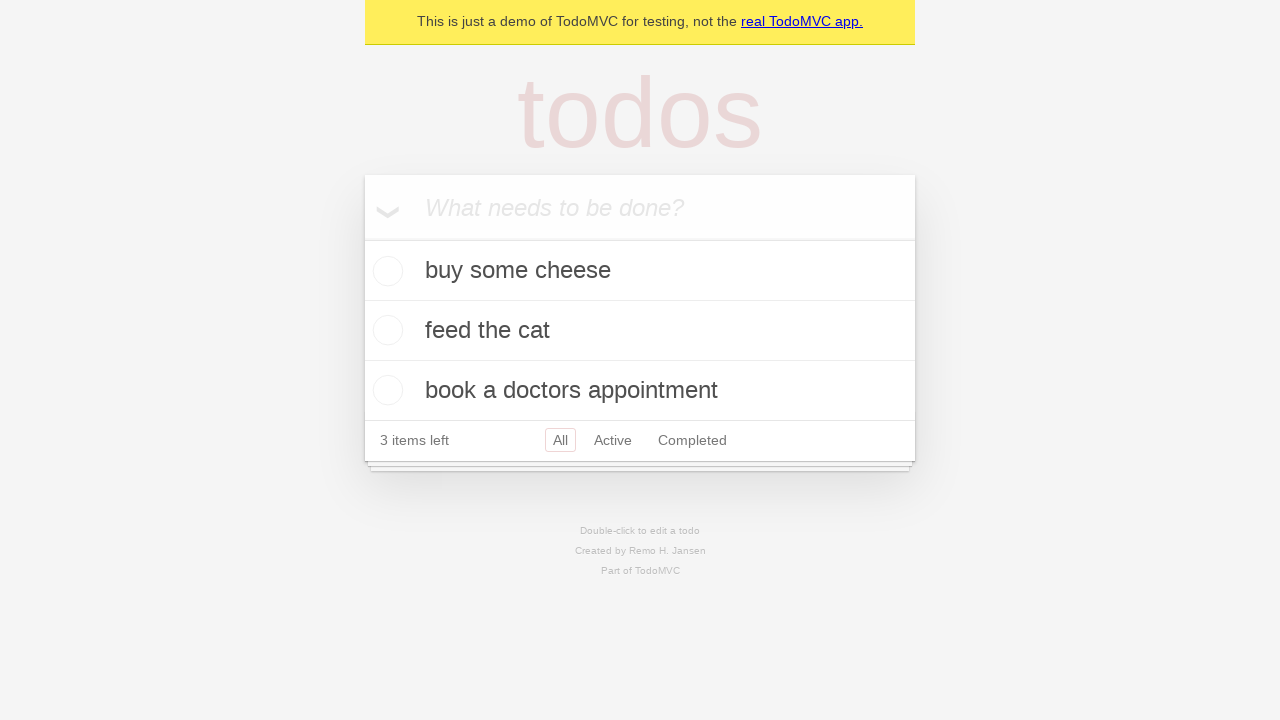

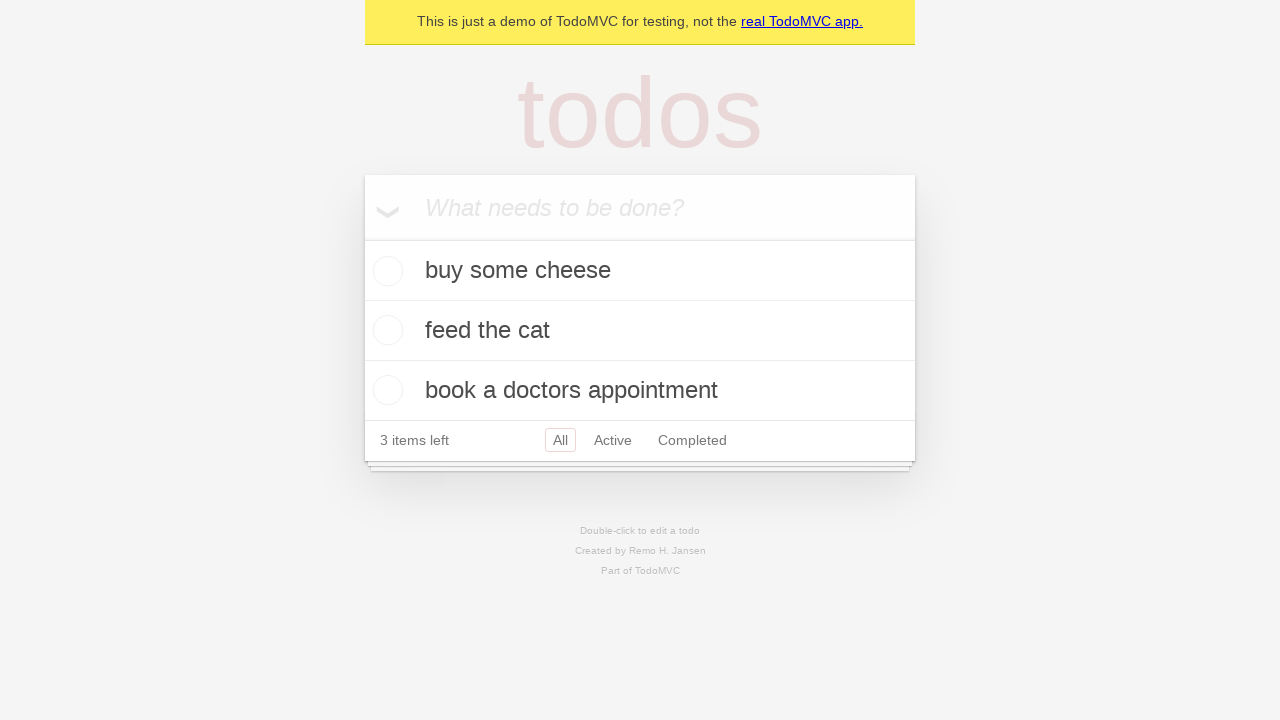